Tests the game flow by entering a player name, submitting it, and clicking through the selection buttons for bun, patty, sauces, and toppings

Starting URL: https://cs455-assignment-1.github.io/StackNServe/New_Game

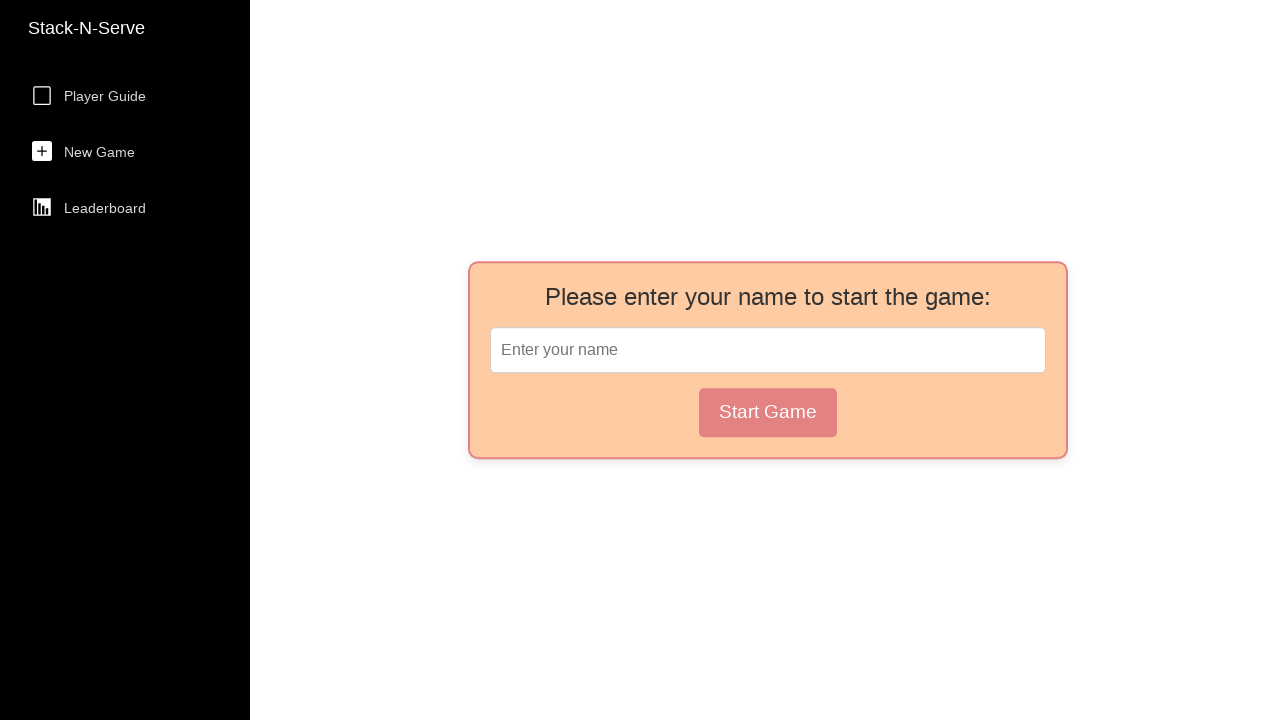

Player name field became visible
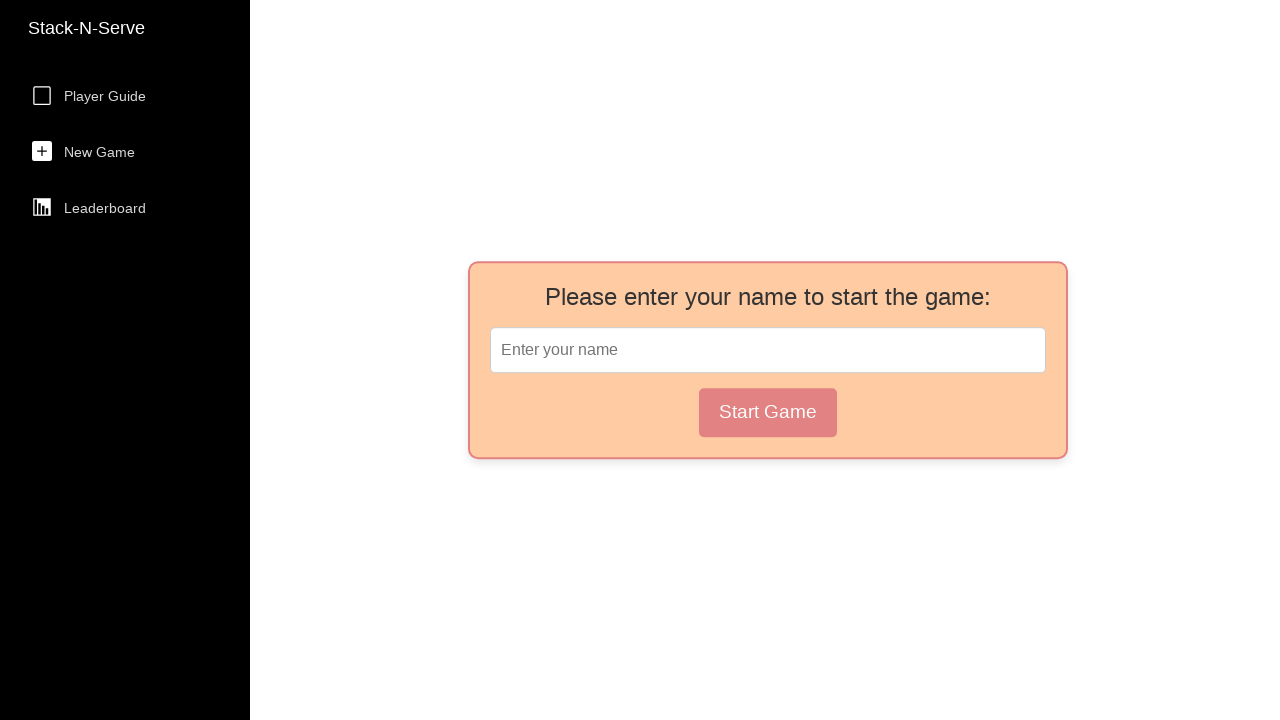

Filled player name field with 'TestPlayer742' on .Player_Name_Field
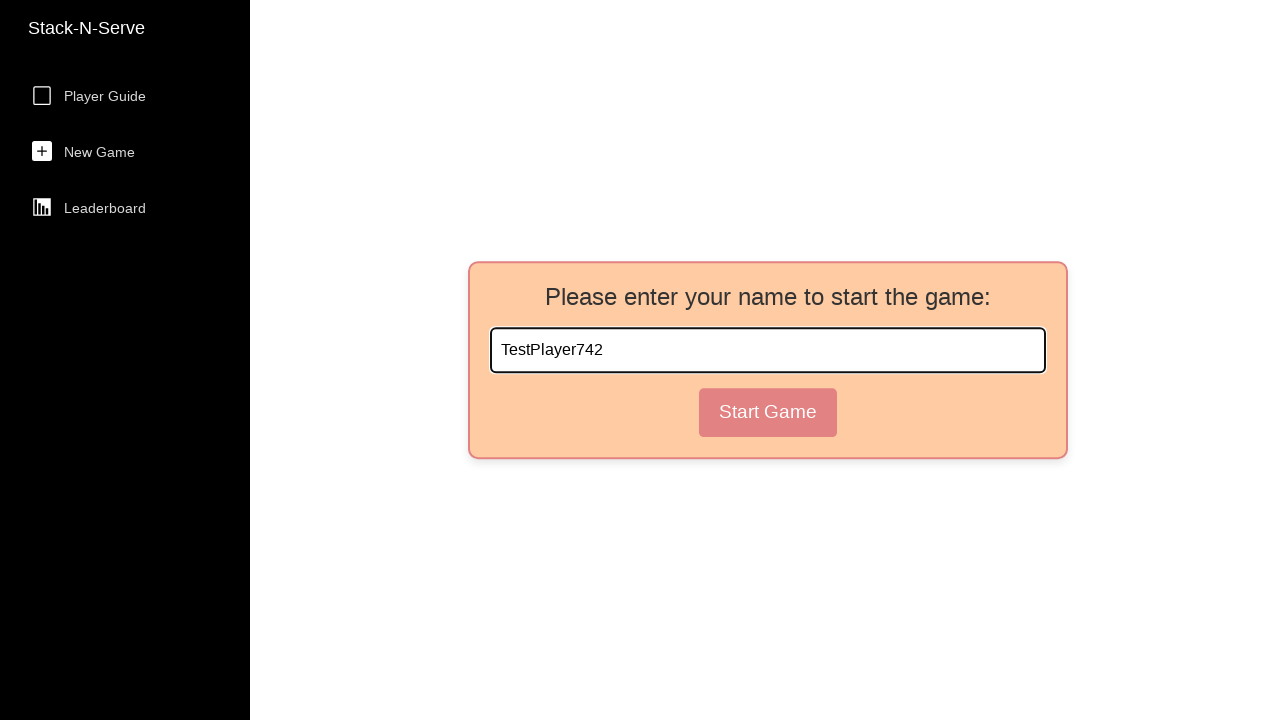

Clicked submit button for player name at (768, 412) on .Player_Name_Button
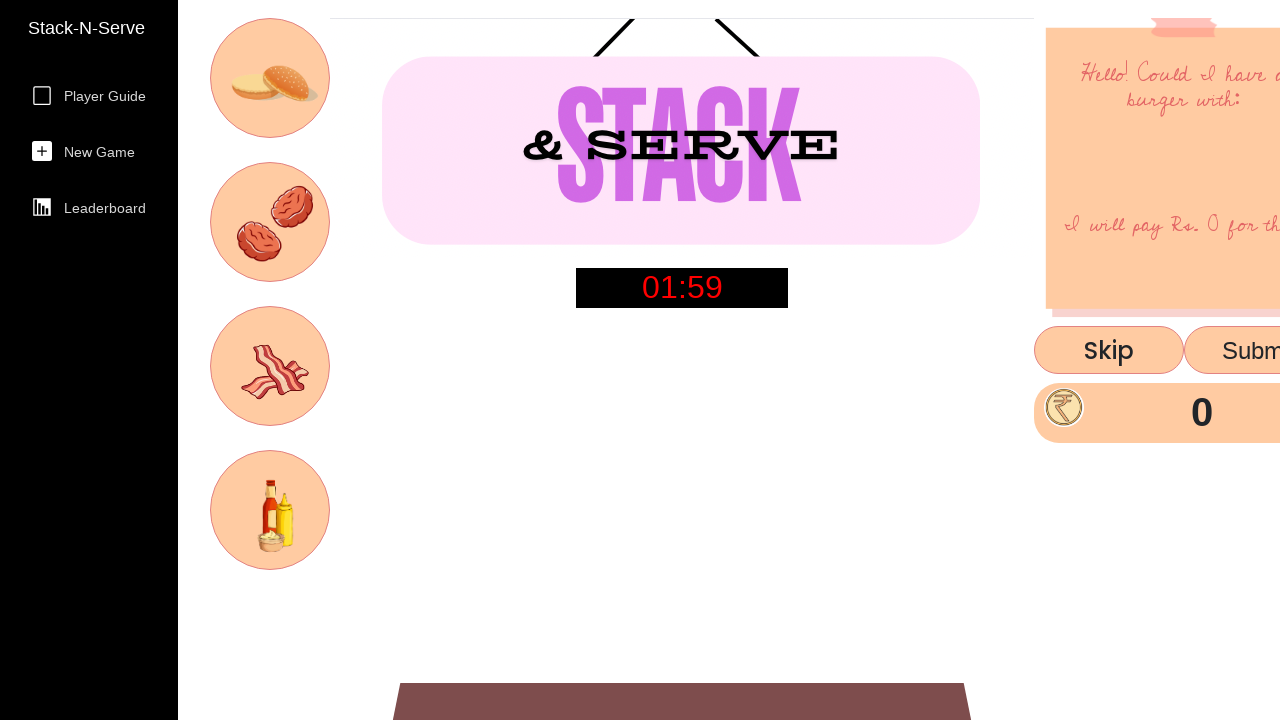

Selection buttons appeared on the page
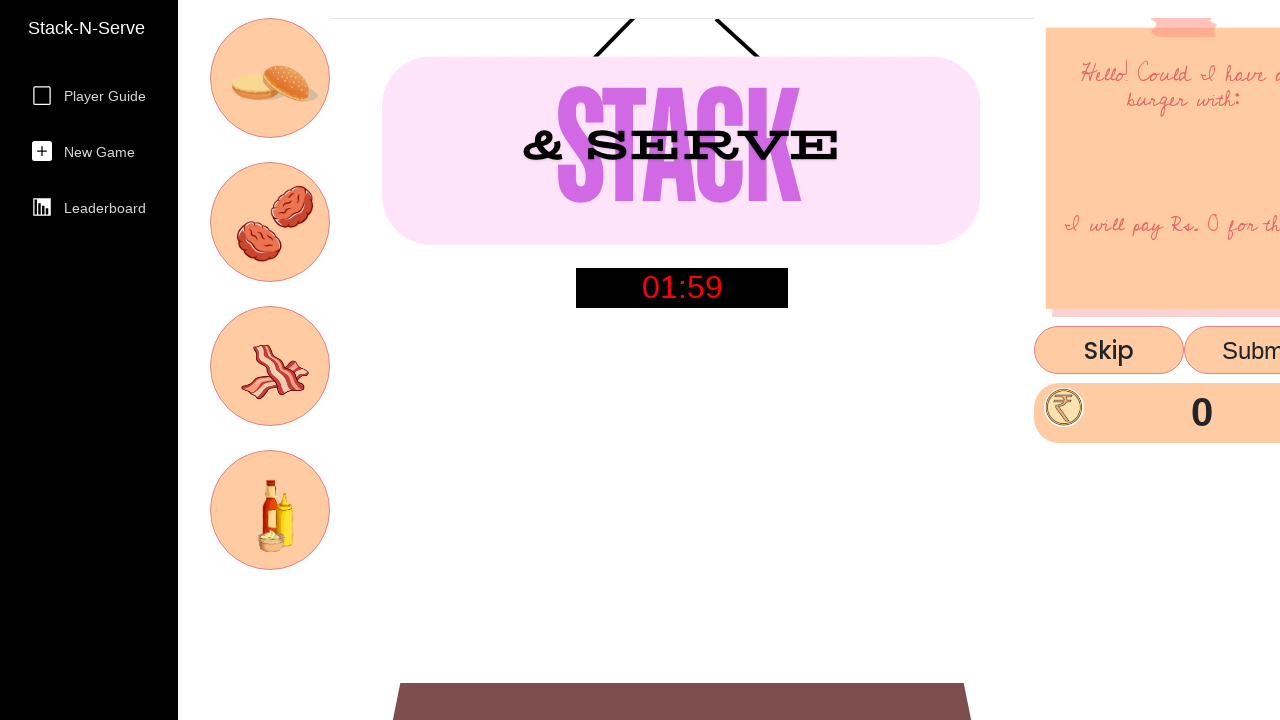

Clicked bun selection button at (270, 78) on .BunSelect
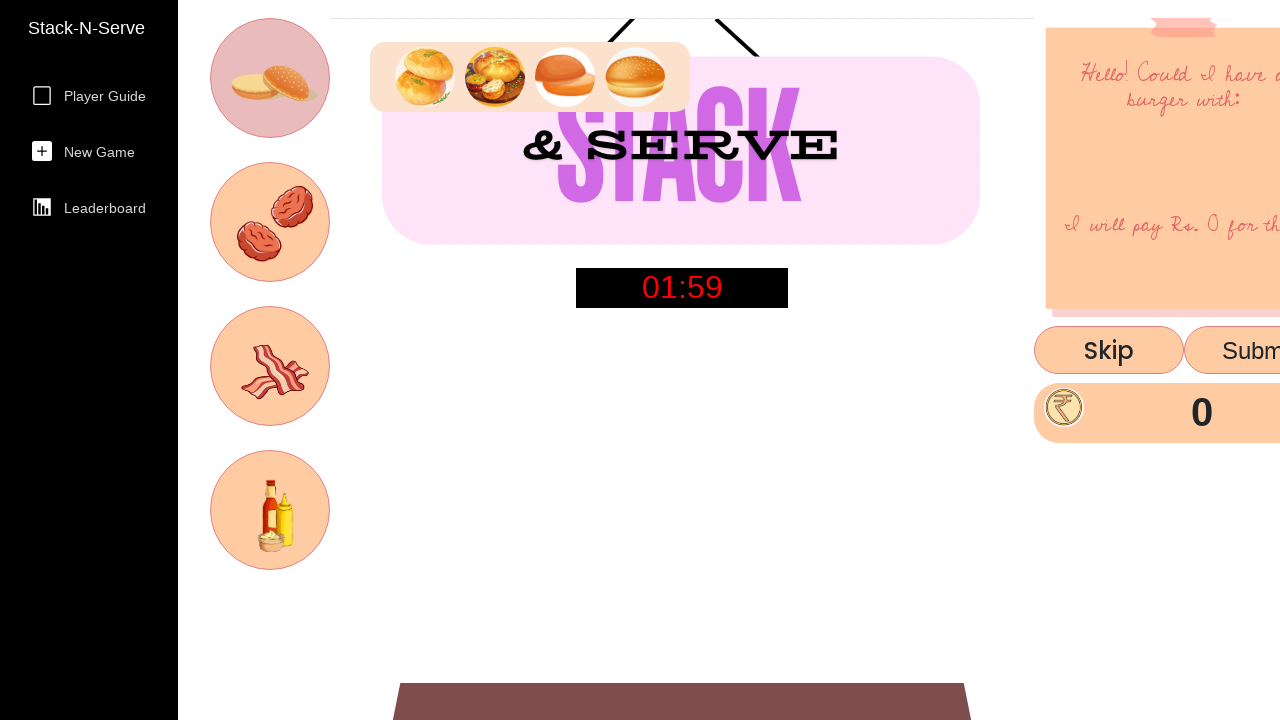

Clicked patty selection button at (270, 222) on .PattySelect
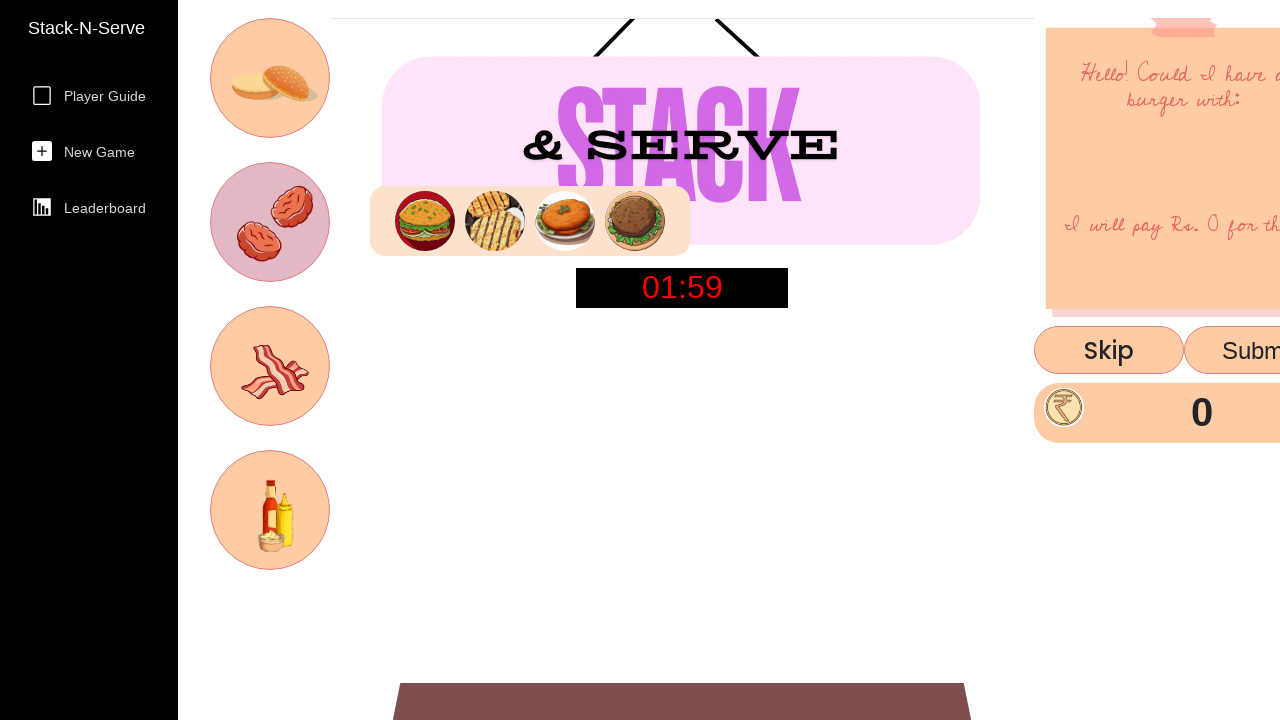

Clicked sauces selection button at (270, 510) on .SaucesSelect
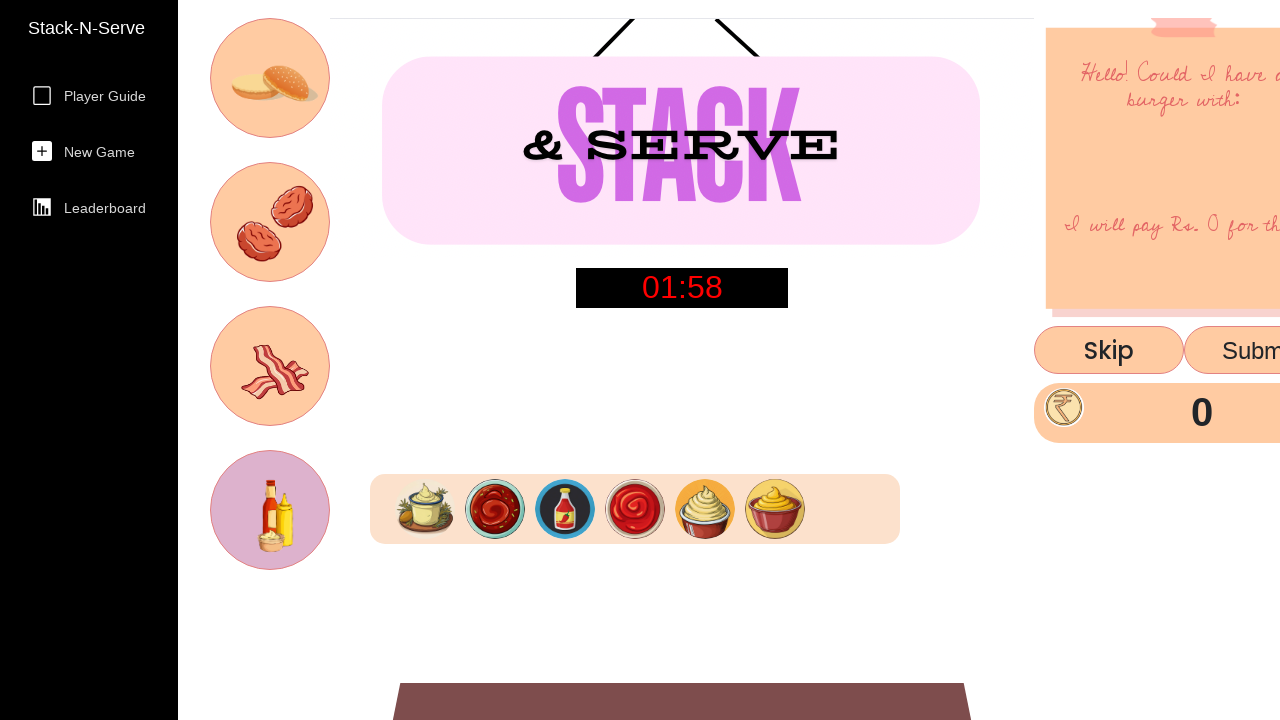

Clicked toppings selection button at (270, 366) on .ToppingsSelect
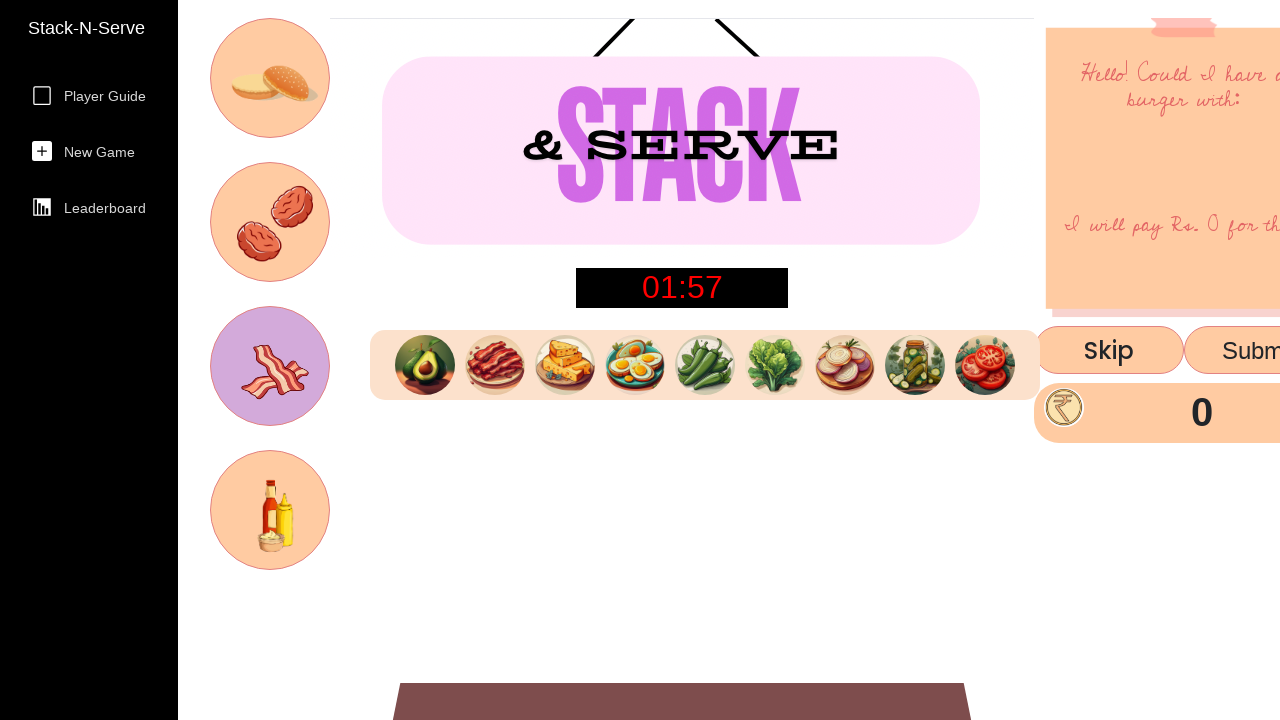

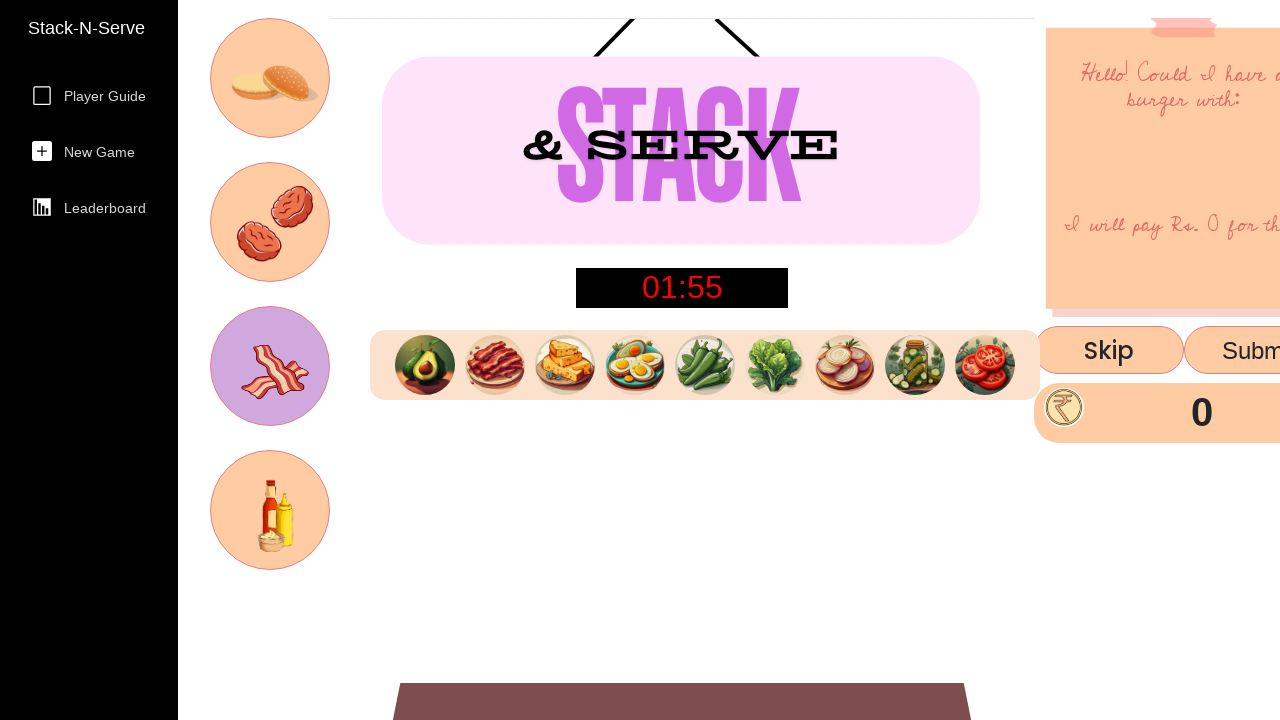